Navigates to a table page and processes employee manager relationship data from an HTML table

Starting URL: http://automationbykrishna.com/index.html

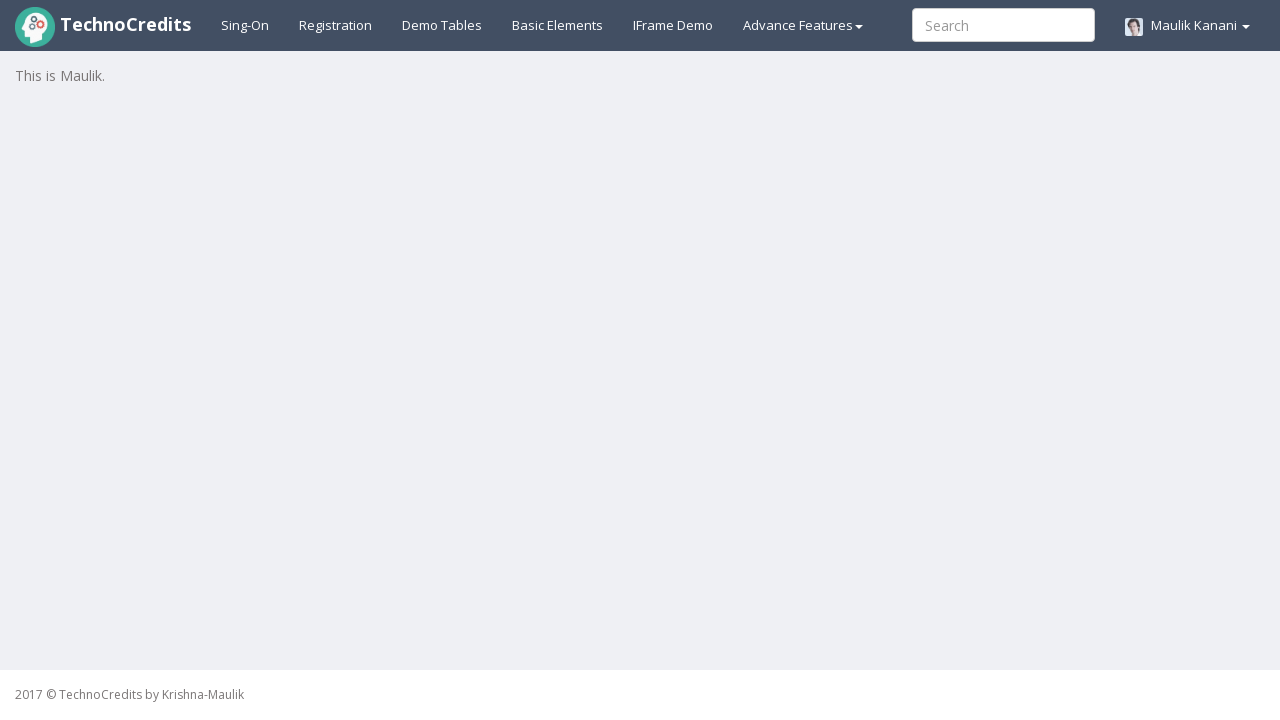

Clicked on the table tab to navigate to table page at (442, 25) on xpath=//a[@id='demotable']
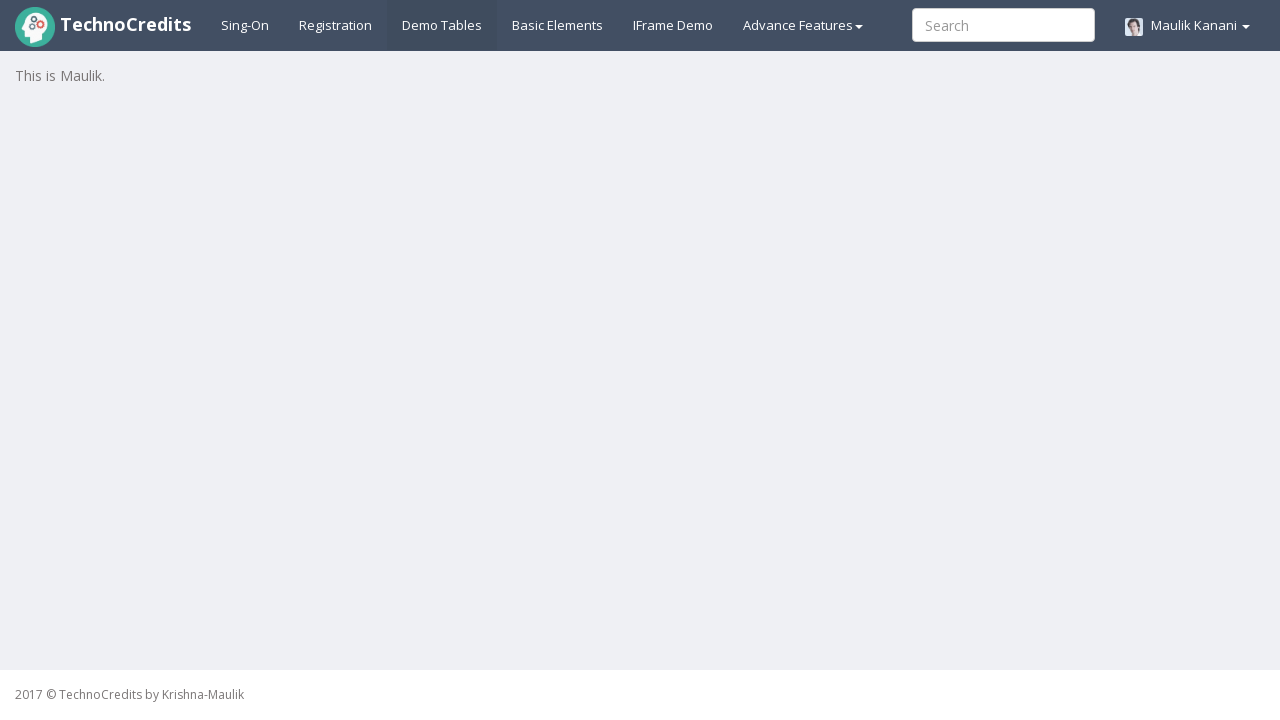

Table with class 'table table-striped' is now visible
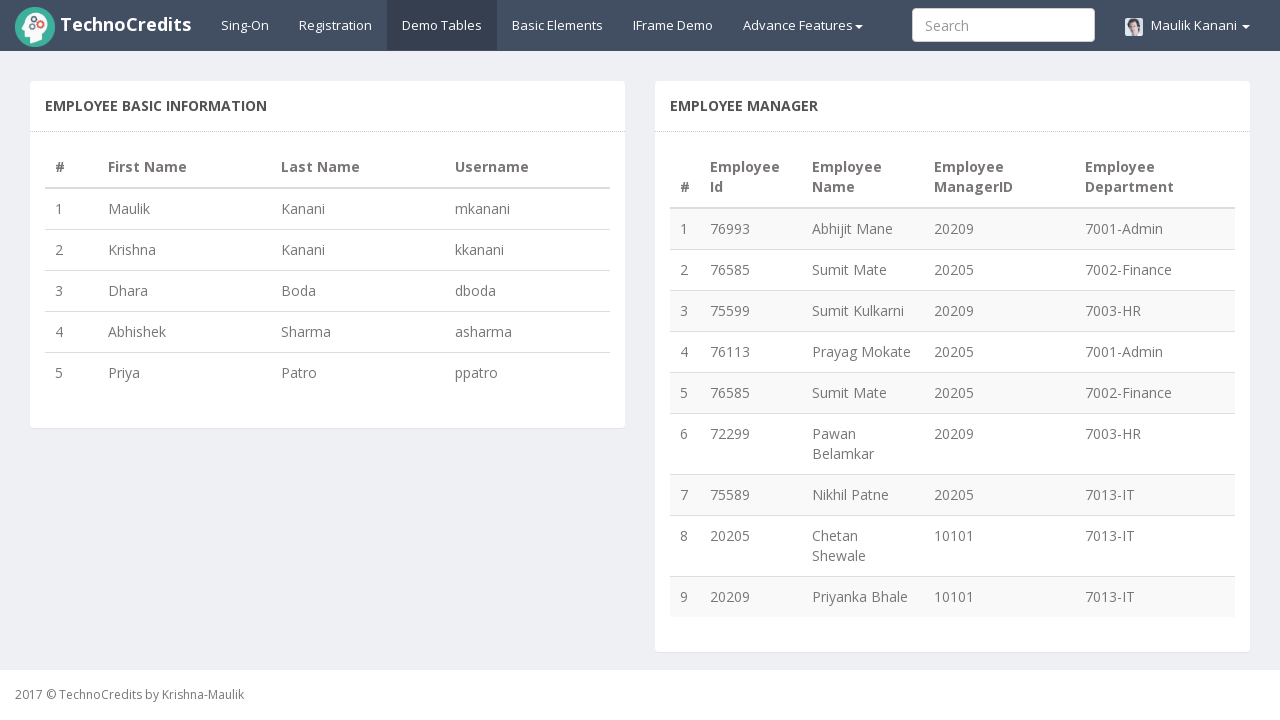

Retrieved all table rows - found 9 rows
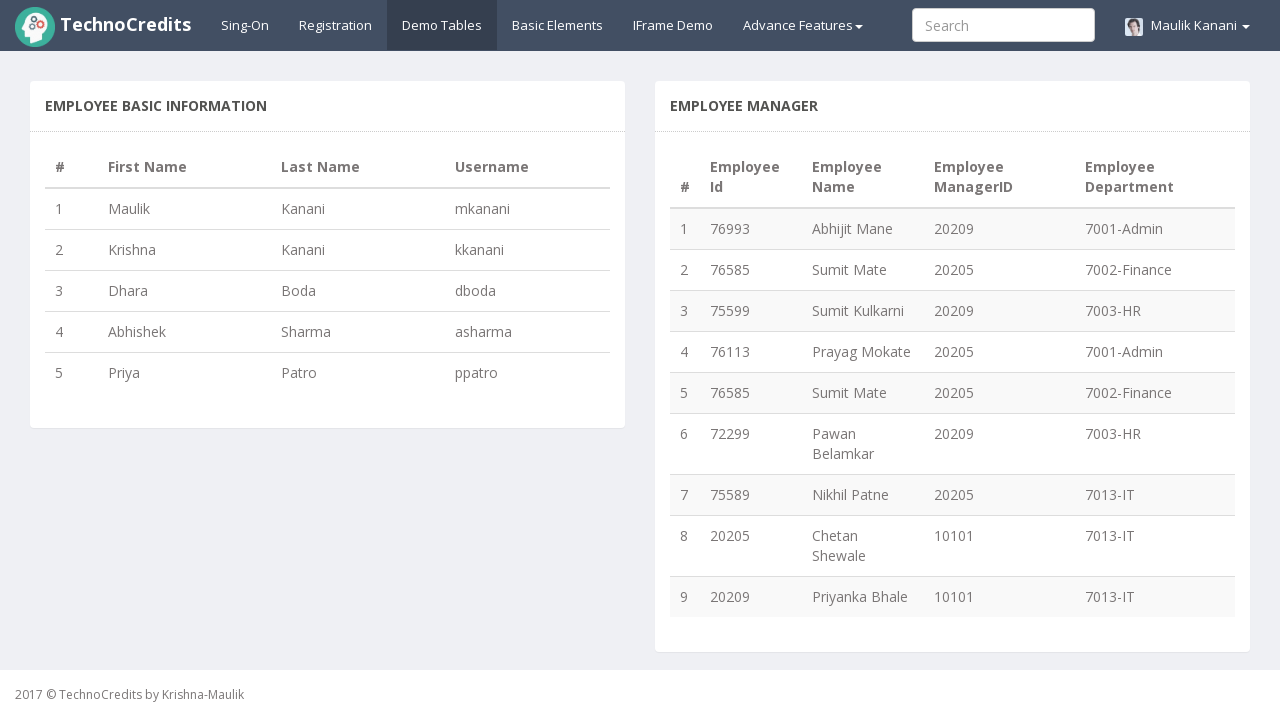

Retrieved manager ID '20209' from row 1, column 4
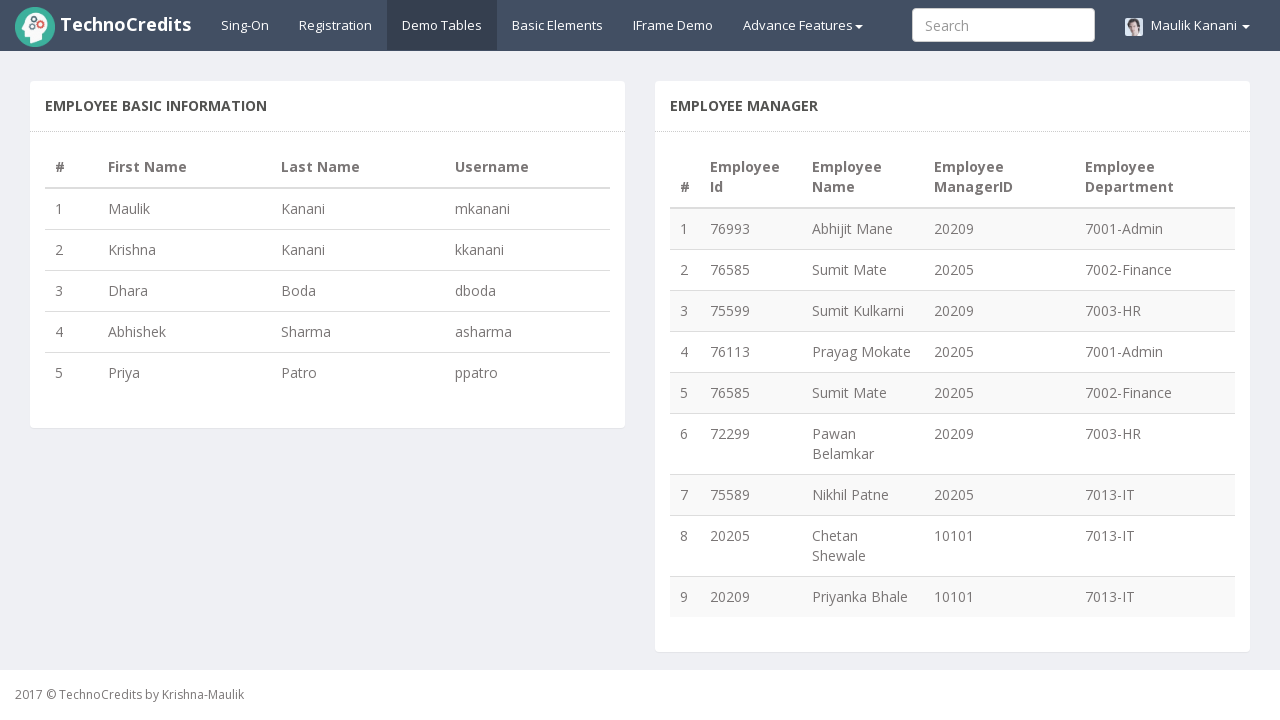

Retrieved employee name 'Abhijit Mane' from row 1, column 3
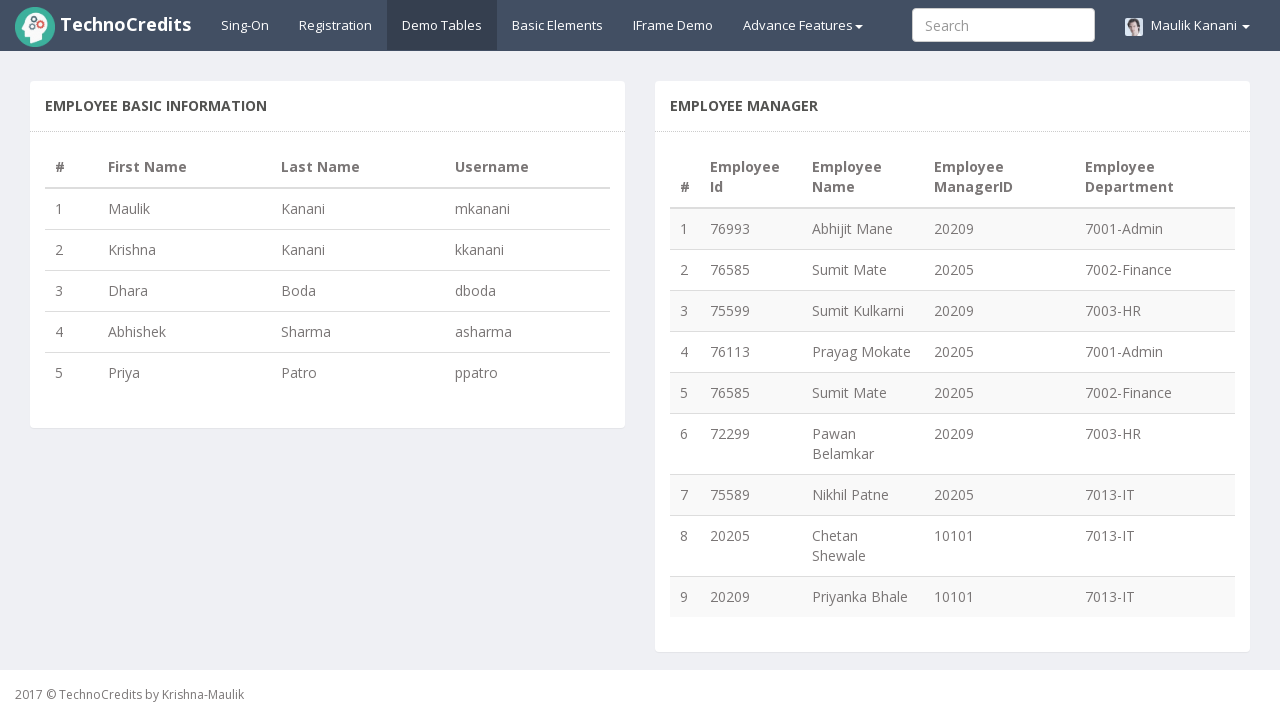

Retrieved manager ID '20205' from row 2, column 4
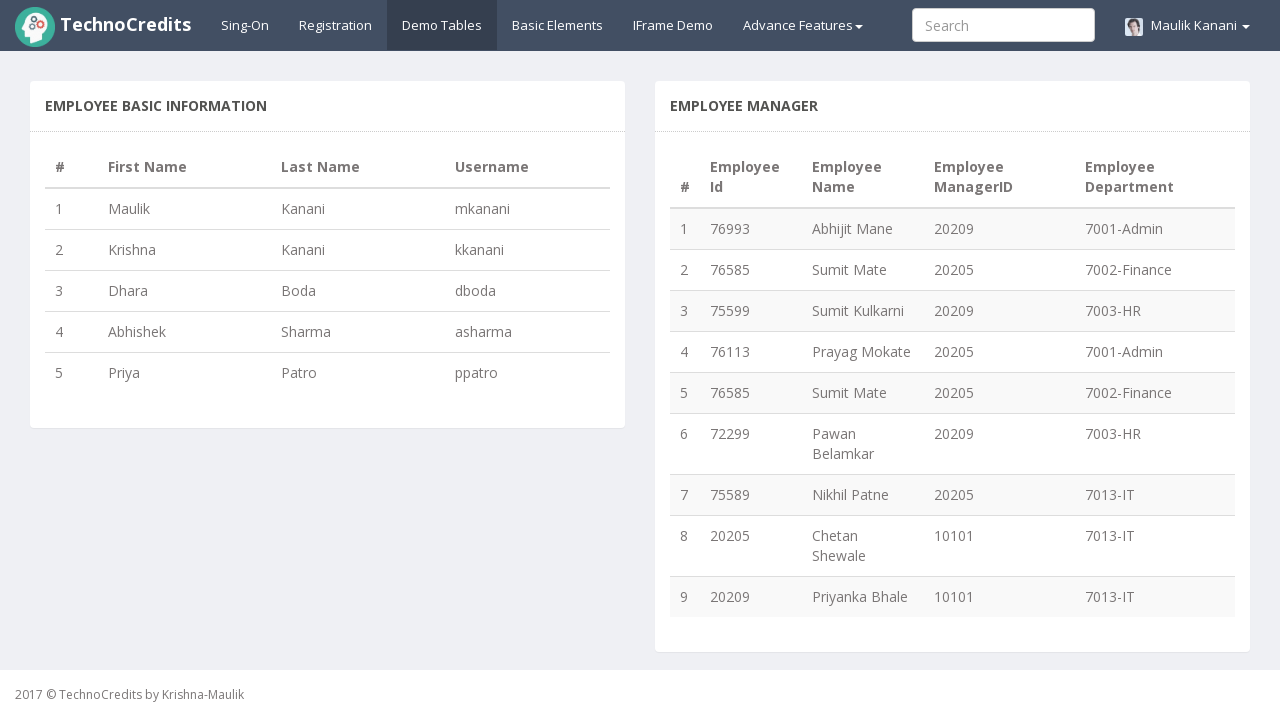

Retrieved employee name 'Sumit Mate' from row 2, column 3
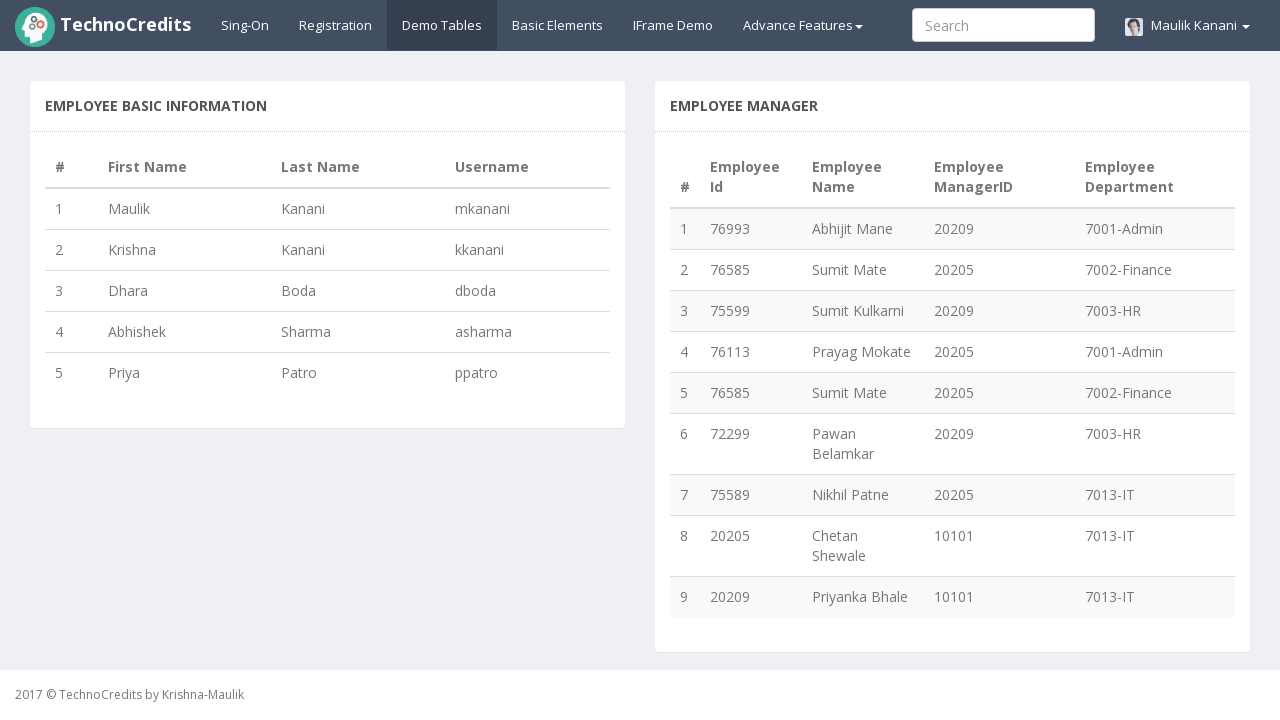

Retrieved manager ID '20209' from row 3, column 4
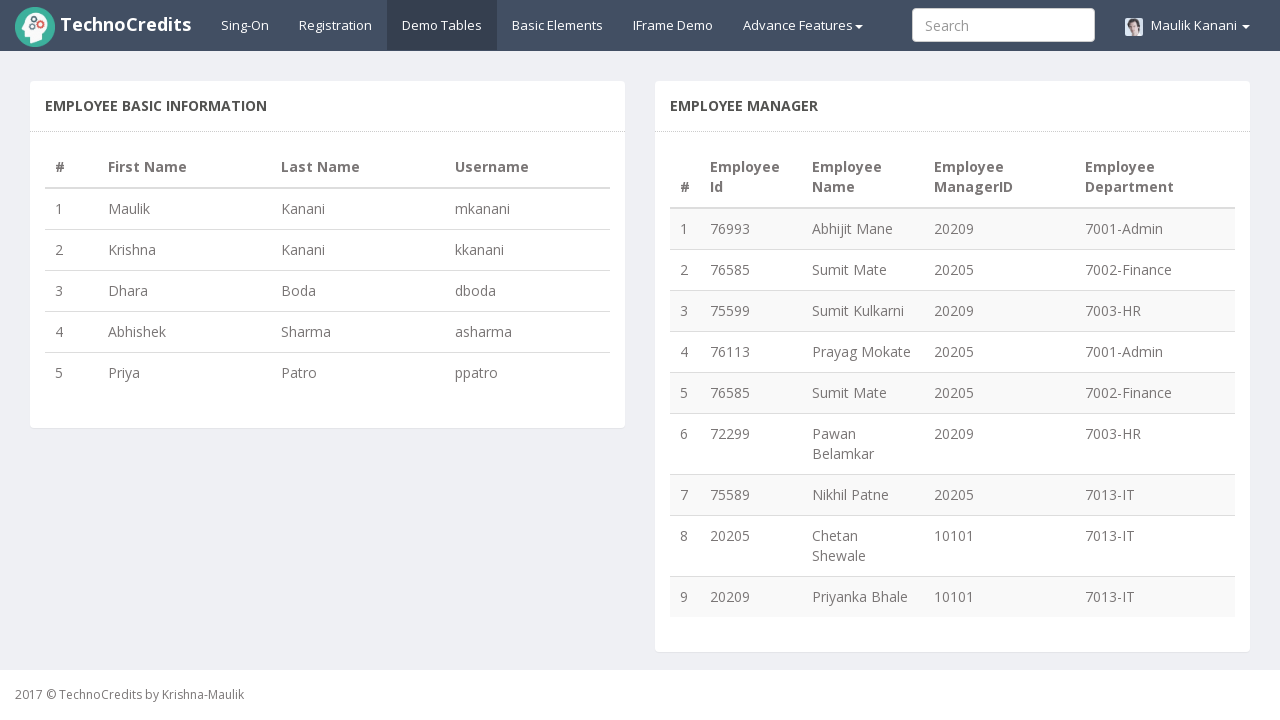

Retrieved employee name 'Sumit Kulkarni' from row 3, column 3
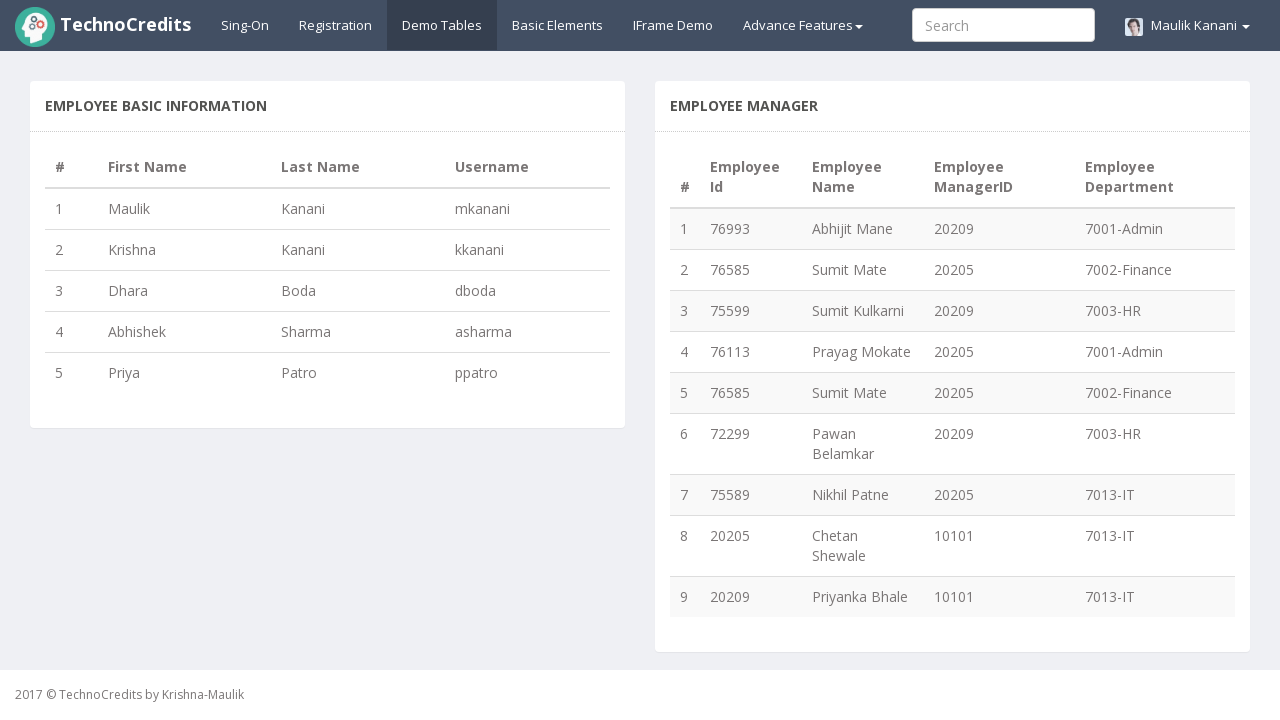

Retrieved manager ID '20205' from row 4, column 4
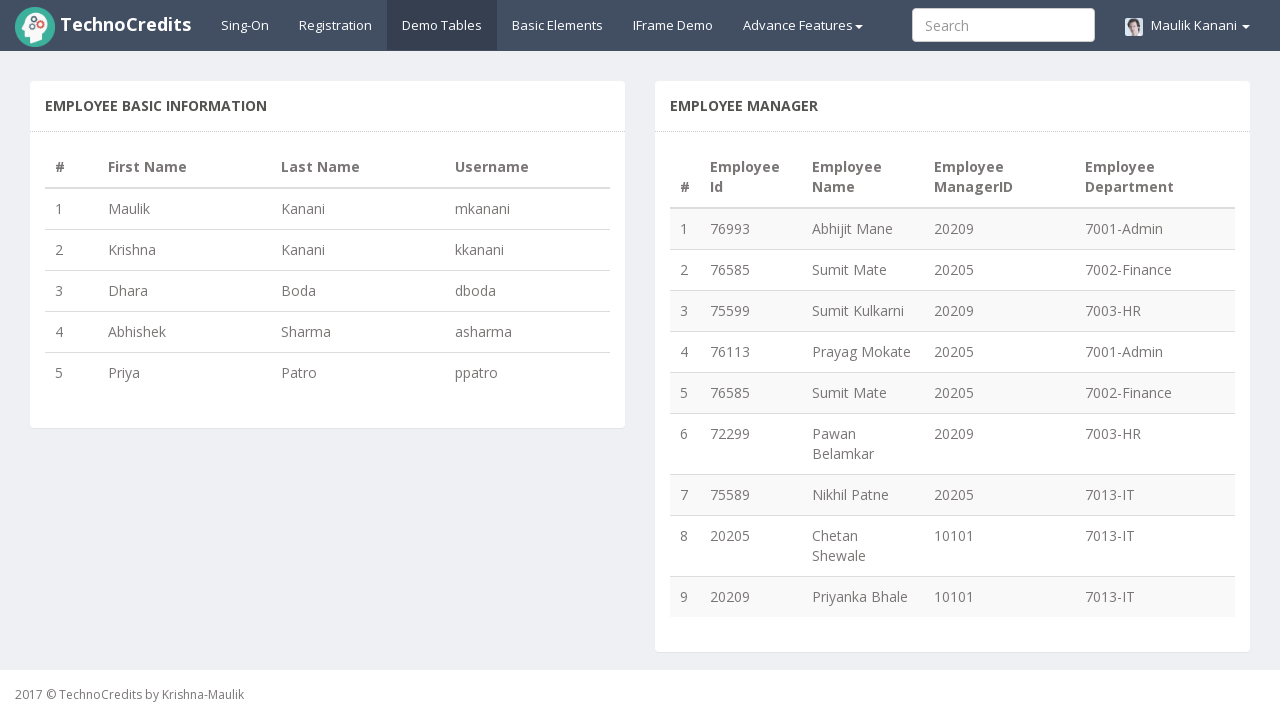

Retrieved employee name 'Prayag Mokate' from row 4, column 3
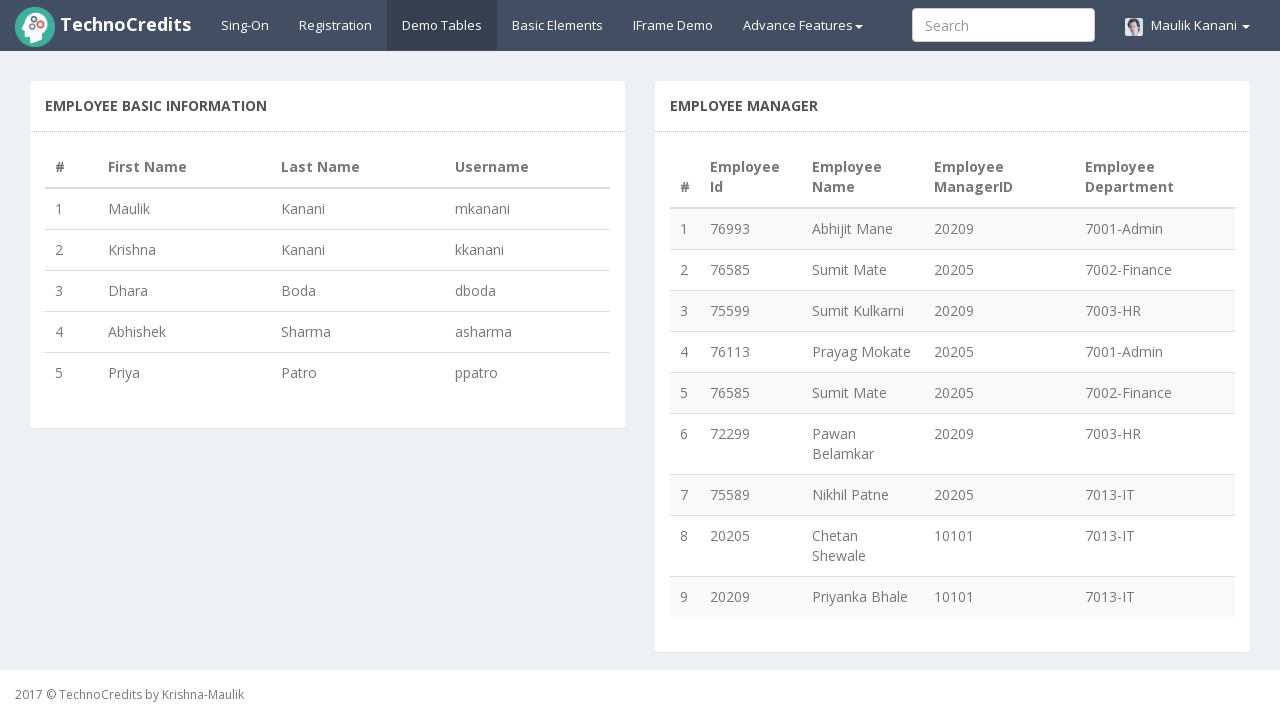

Retrieved manager ID '20205' from row 5, column 4
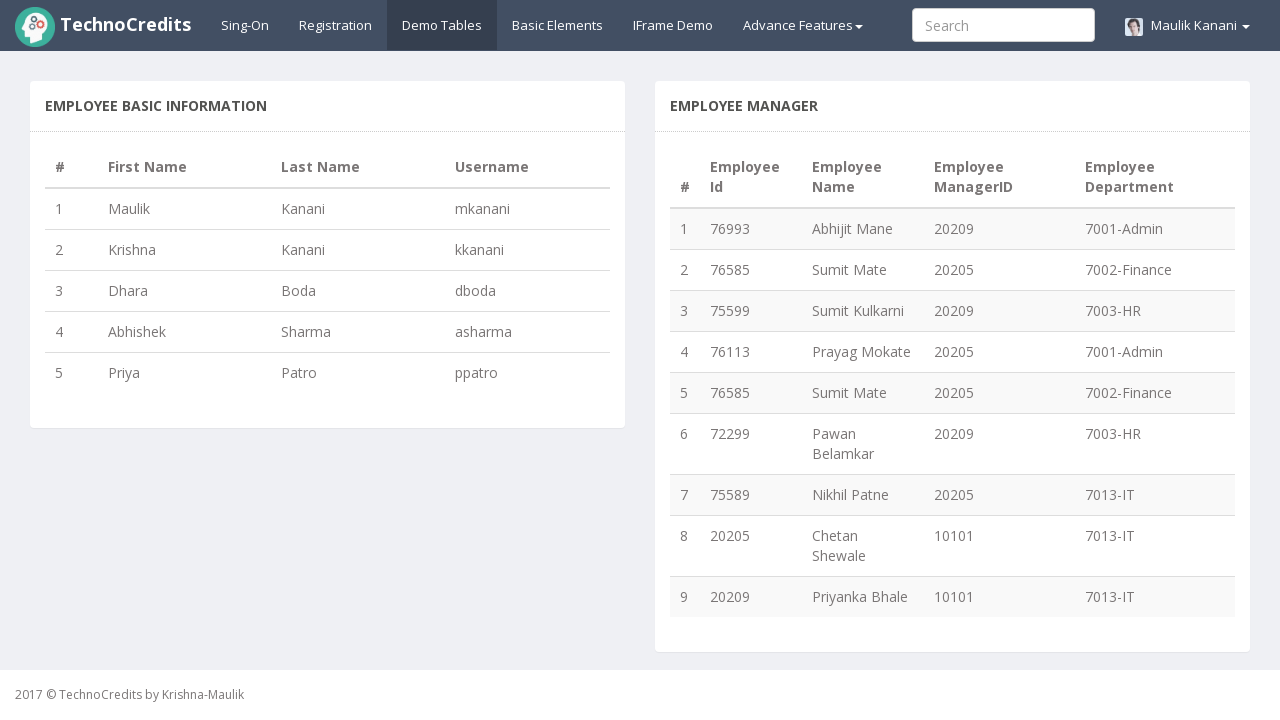

Retrieved employee name 'Sumit Mate' from row 5, column 3
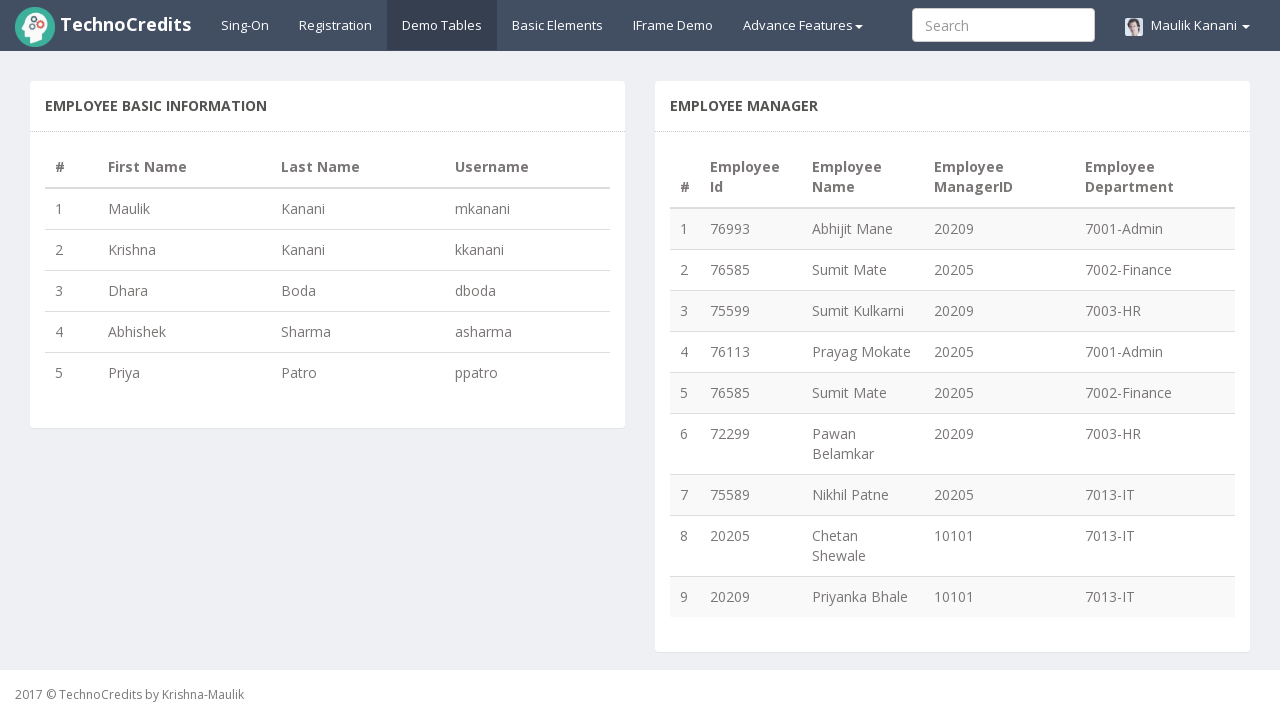

Retrieved manager ID '20209' from row 6, column 4
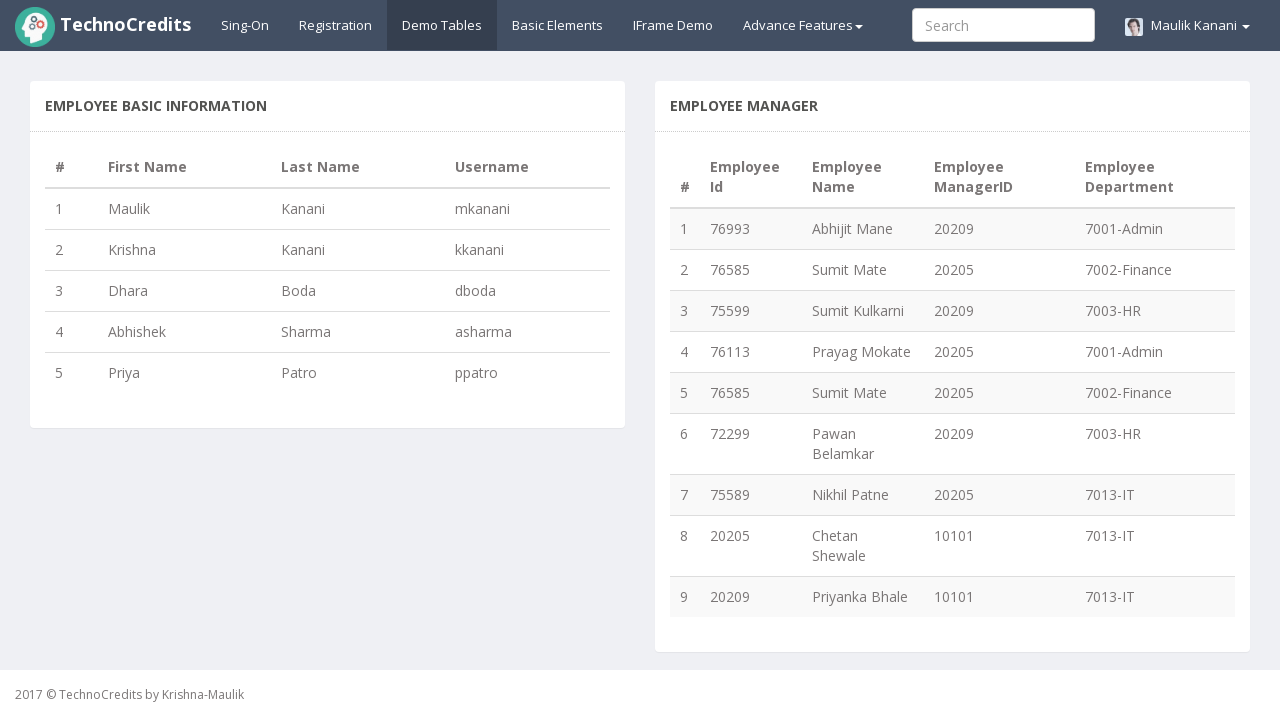

Retrieved employee name 'Pawan Belamkar' from row 6, column 3
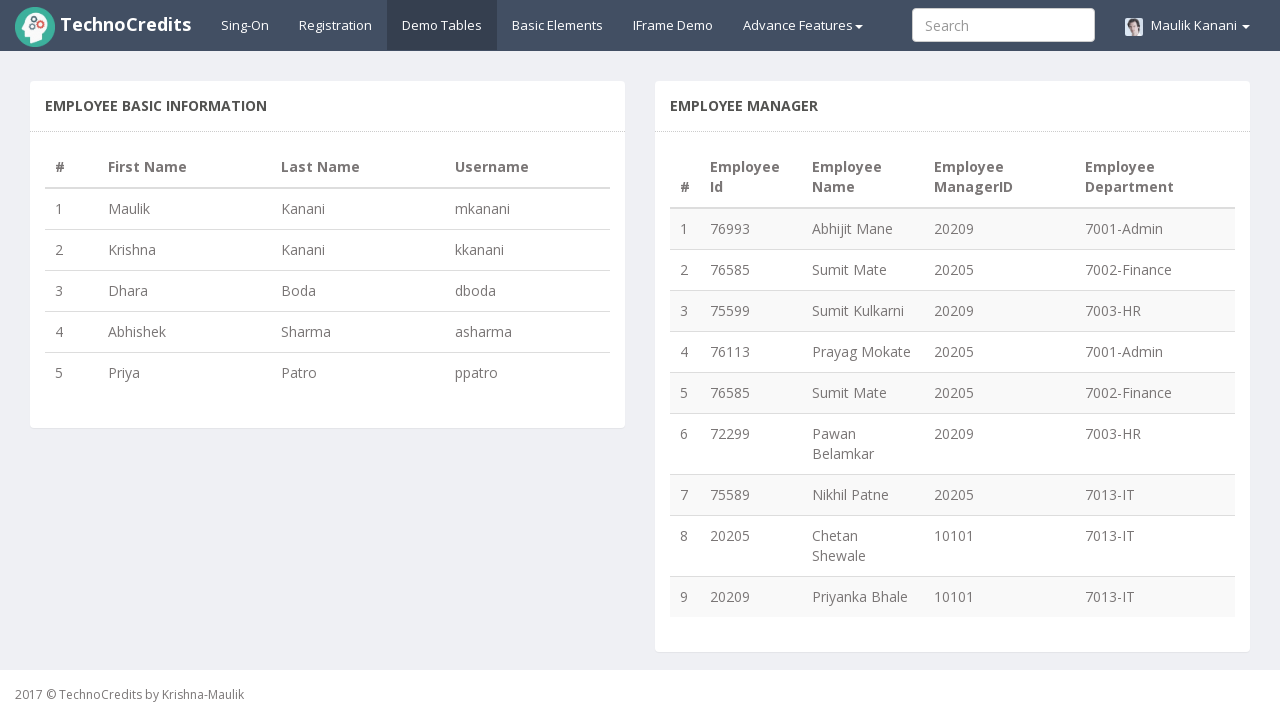

Retrieved manager ID '20205' from row 7, column 4
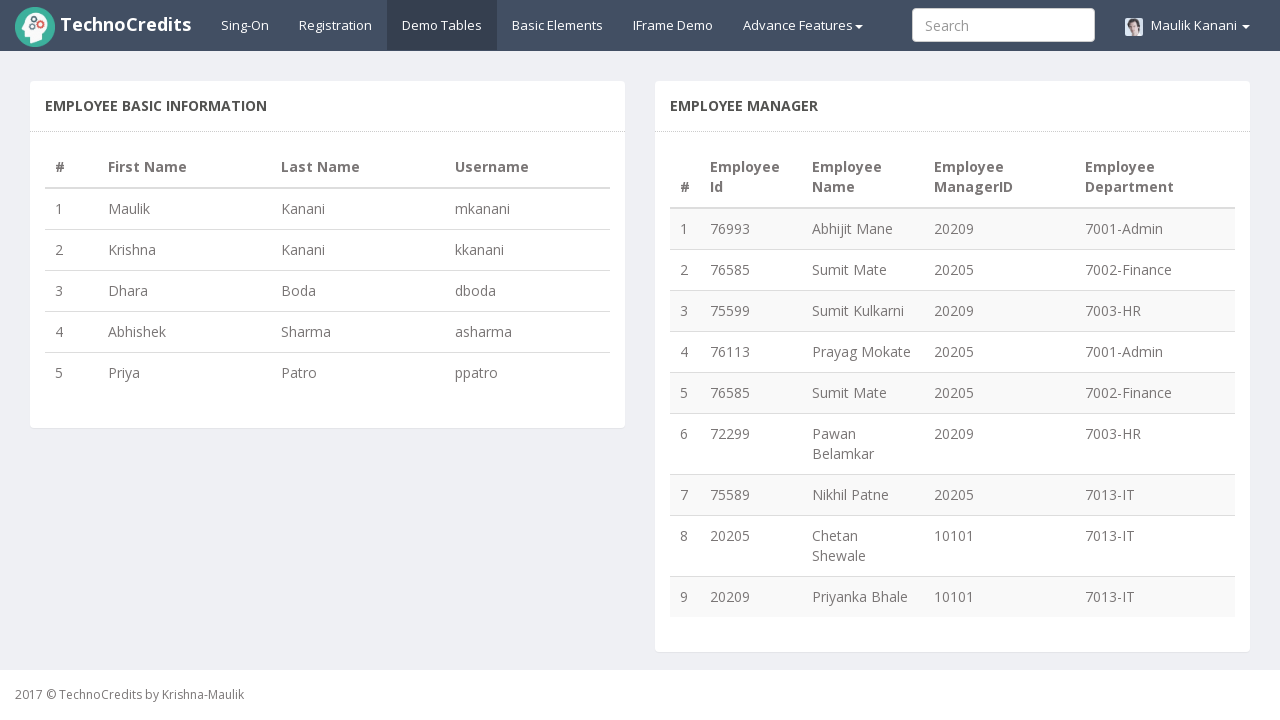

Retrieved employee name 'Nikhil Patne' from row 7, column 3
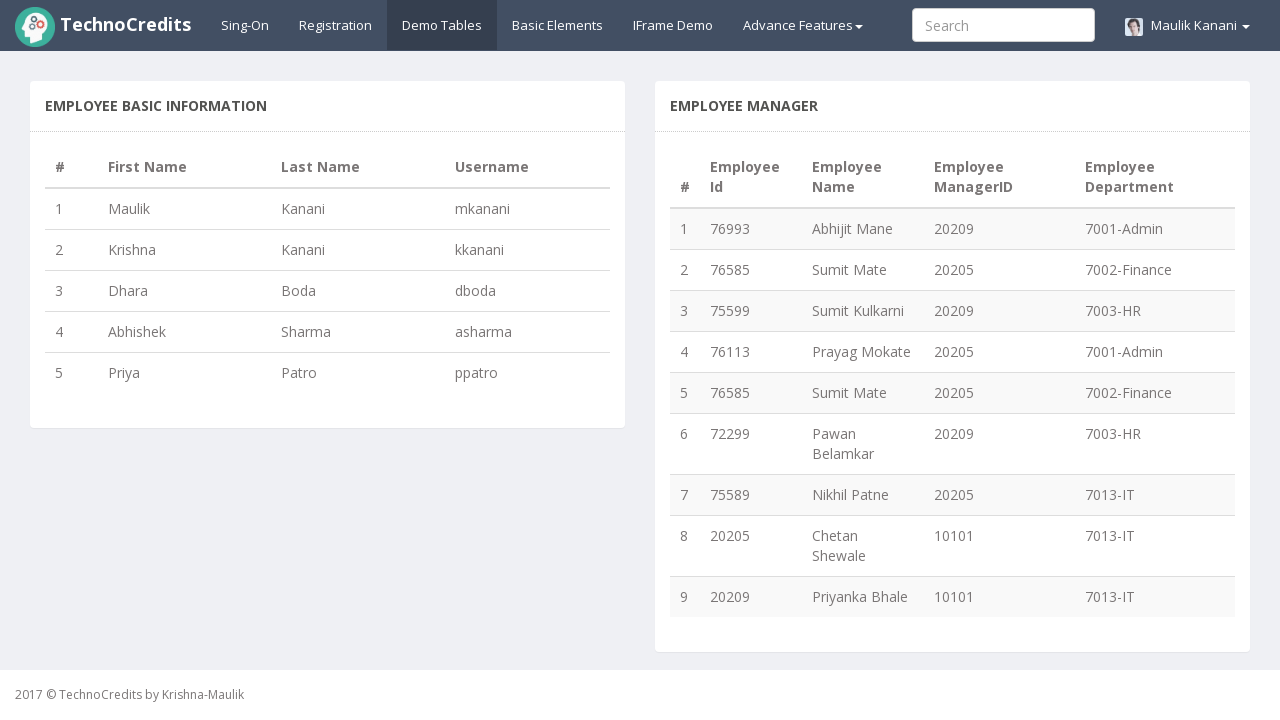

Retrieved manager ID '10101' from row 8, column 4
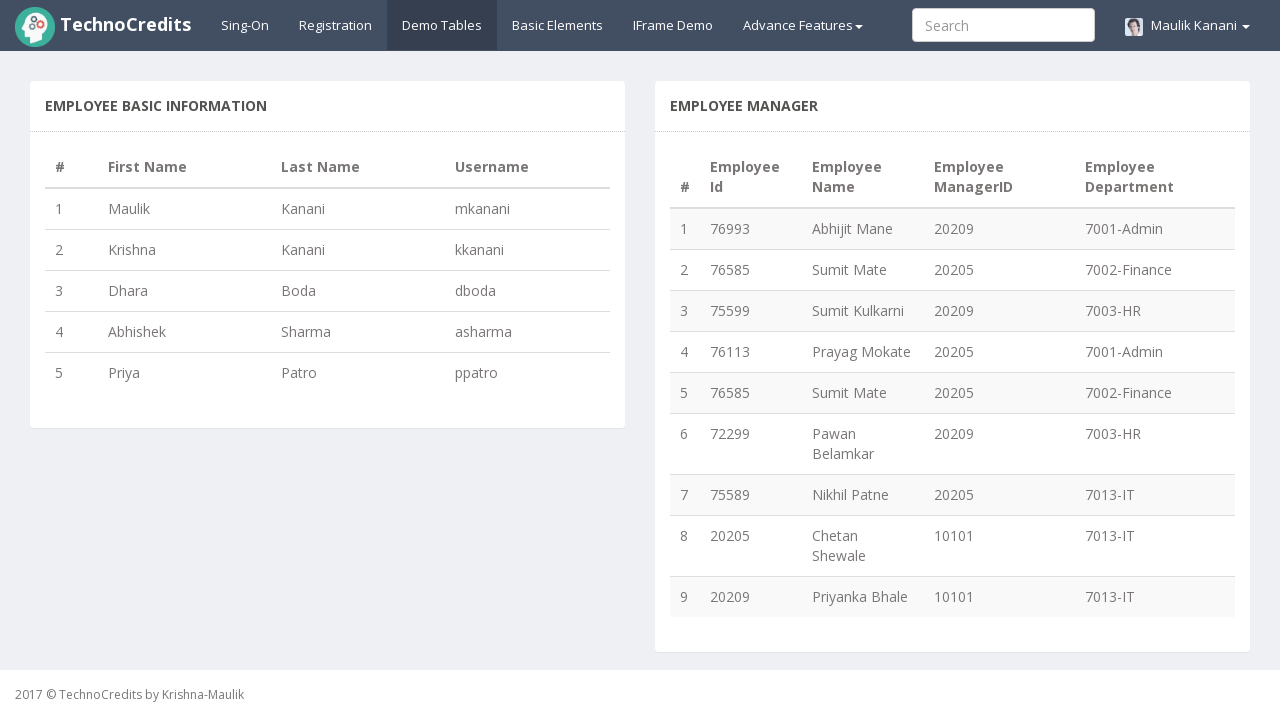

Retrieved employee name 'Chetan Shewale' from row 8, column 3
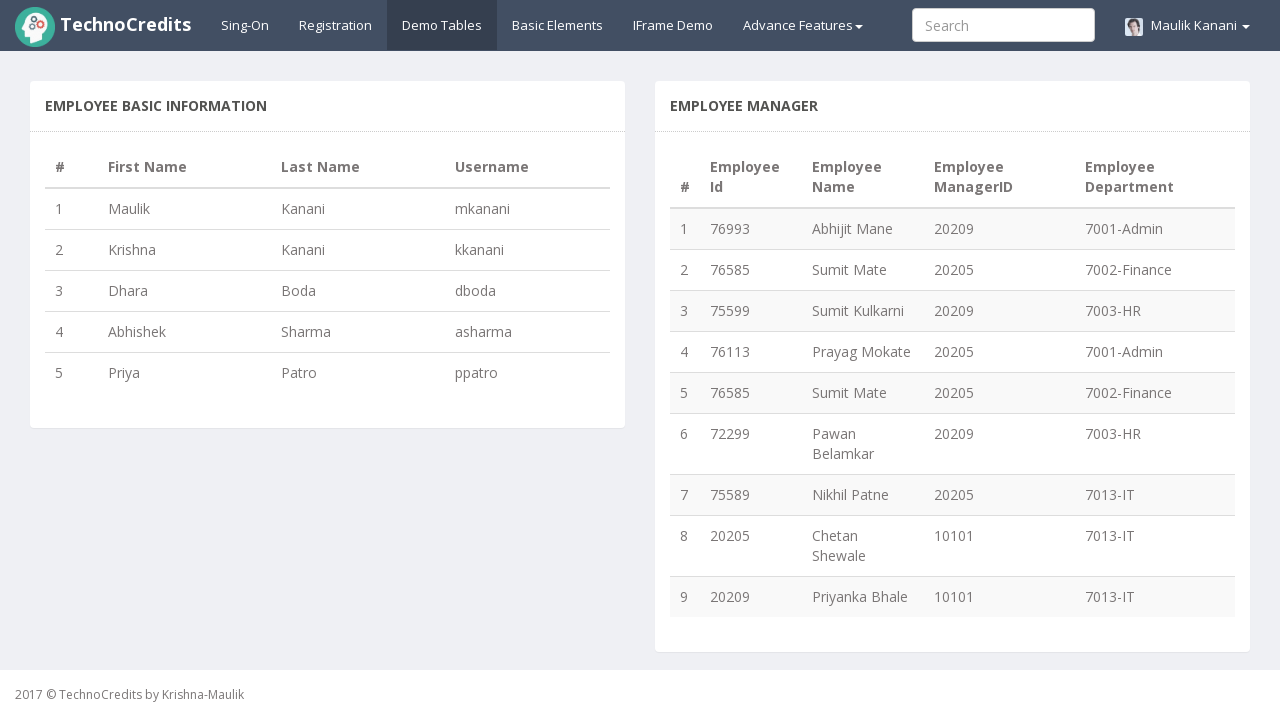

Retrieved manager ID '10101' from row 9, column 4
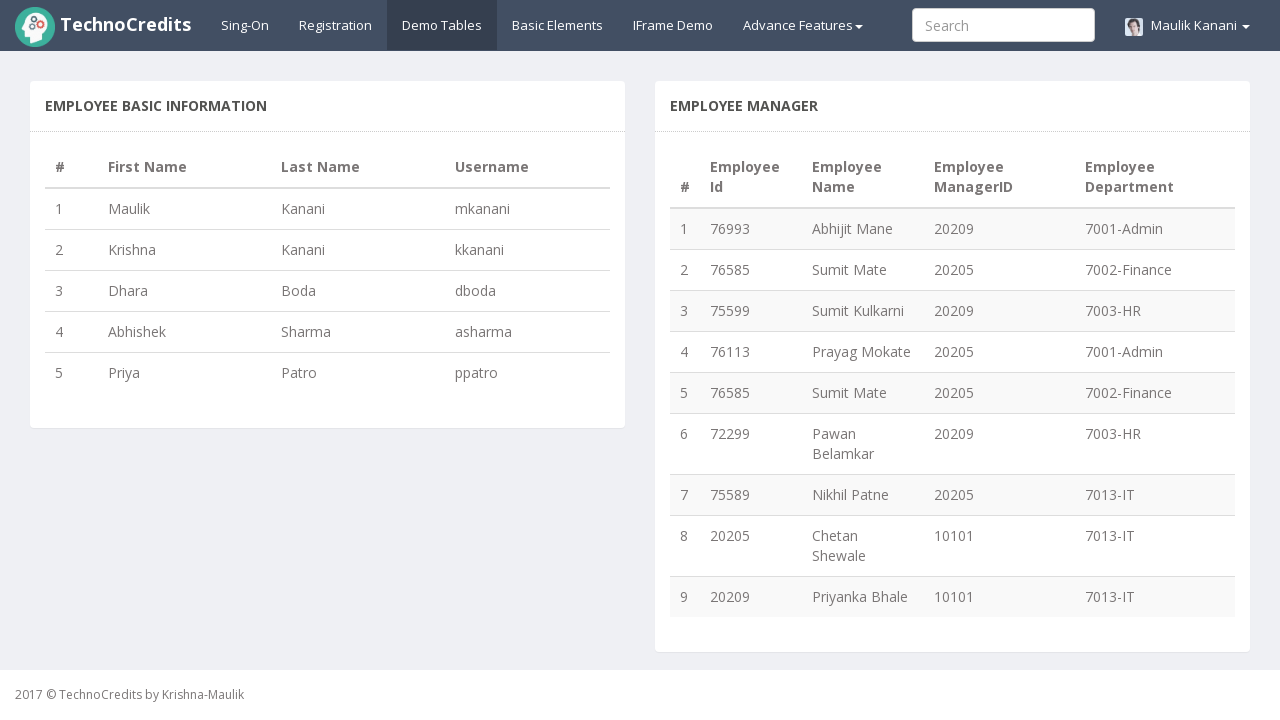

Retrieved employee name 'Priyanka Bhale' from row 9, column 3
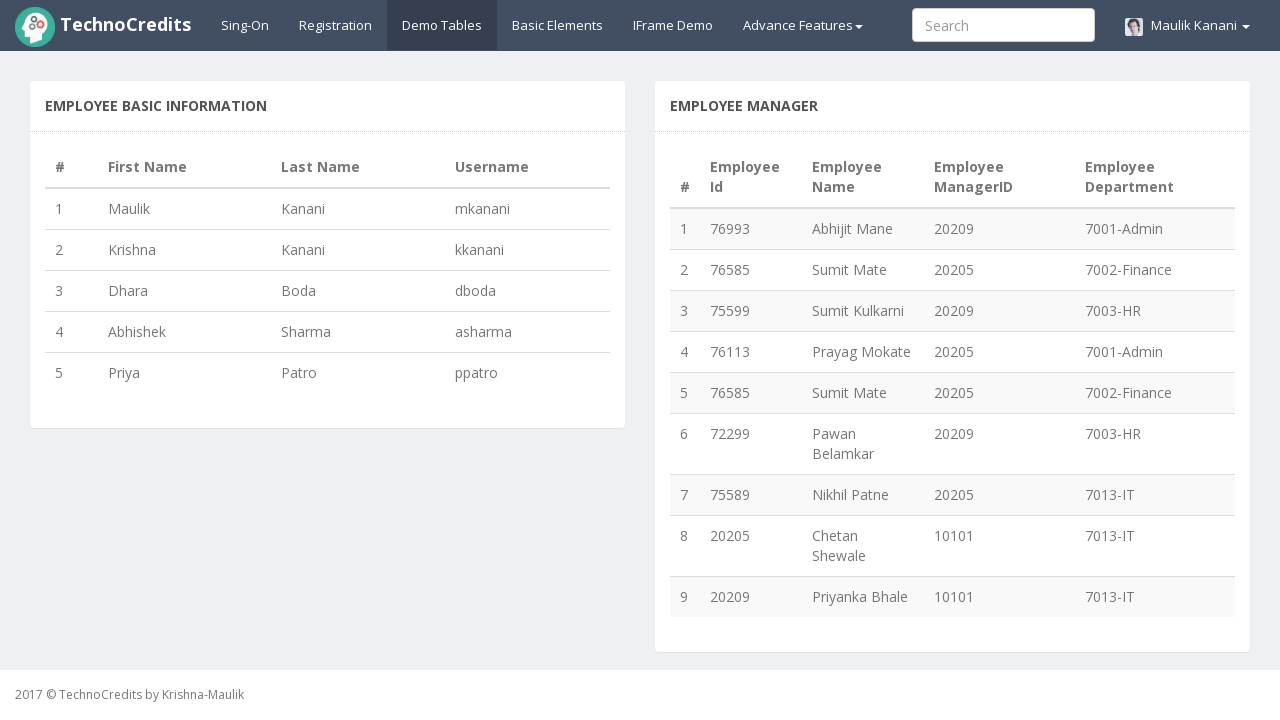

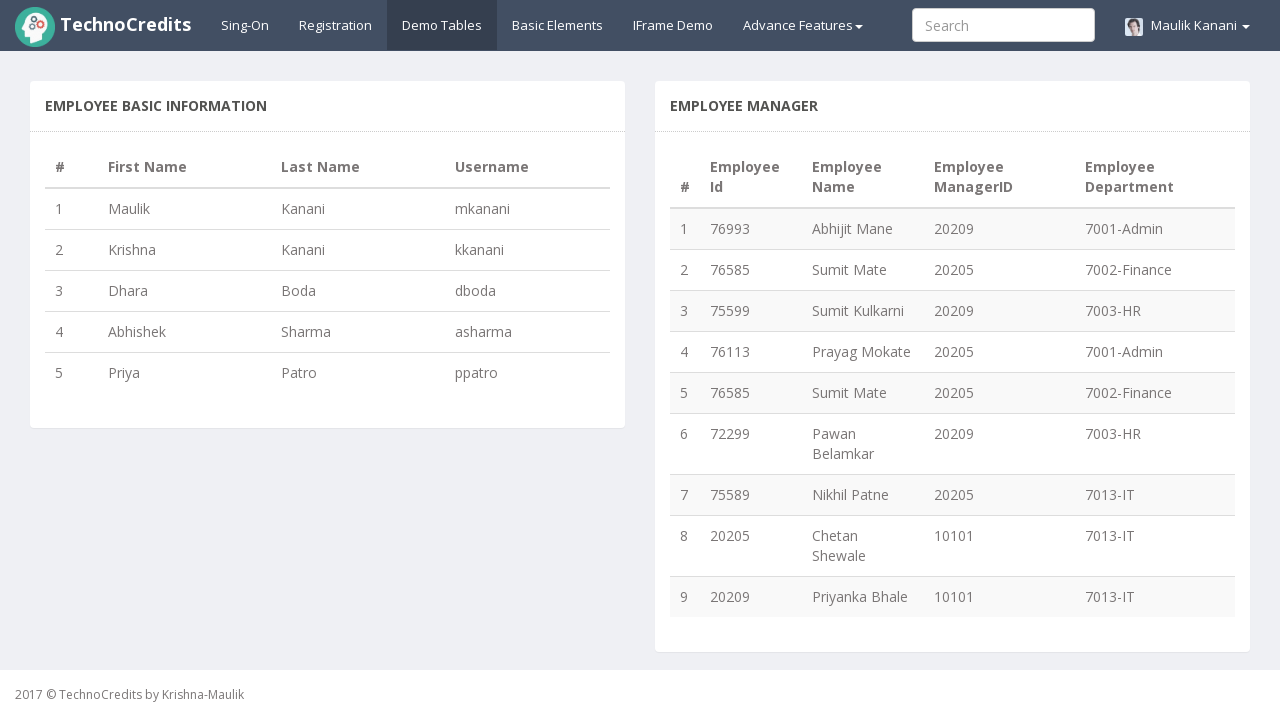